Tests revealing a hidden element and sending keys to it with custom wait options

Starting URL: https://www.selenium.dev/selenium/web/dynamic.html

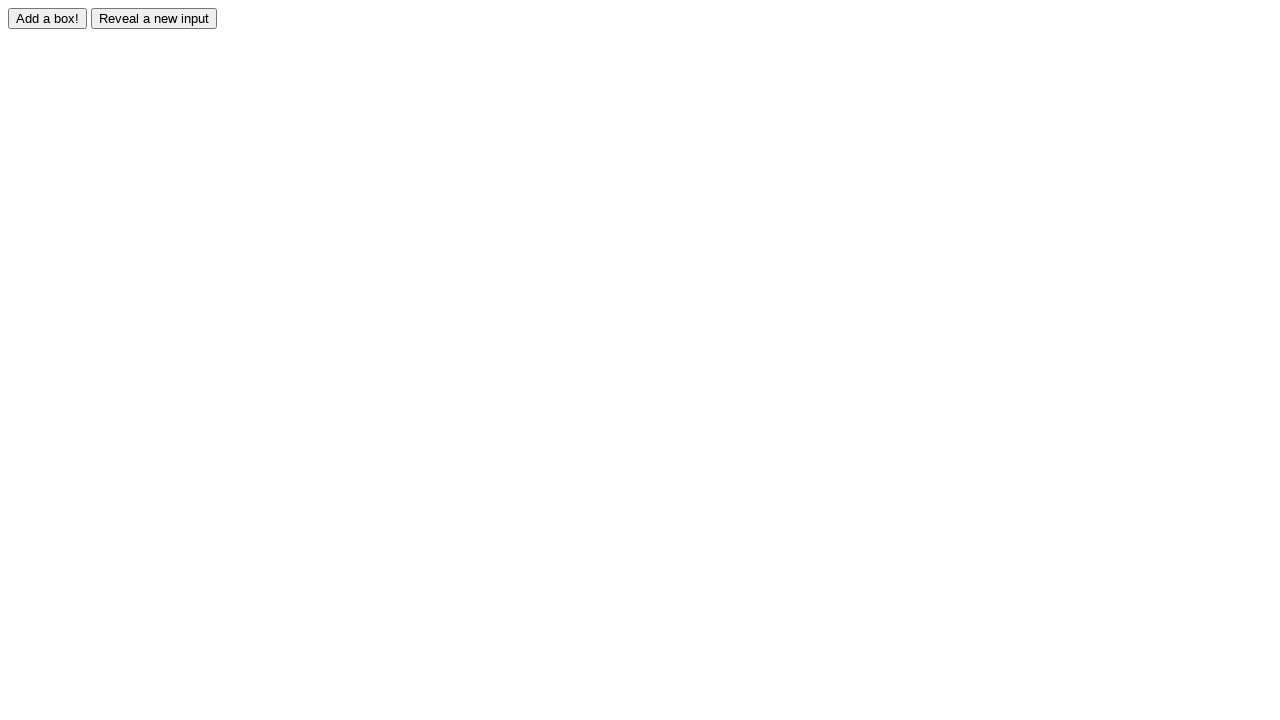

Clicked reveal button to show hidden element at (154, 18) on #reveal
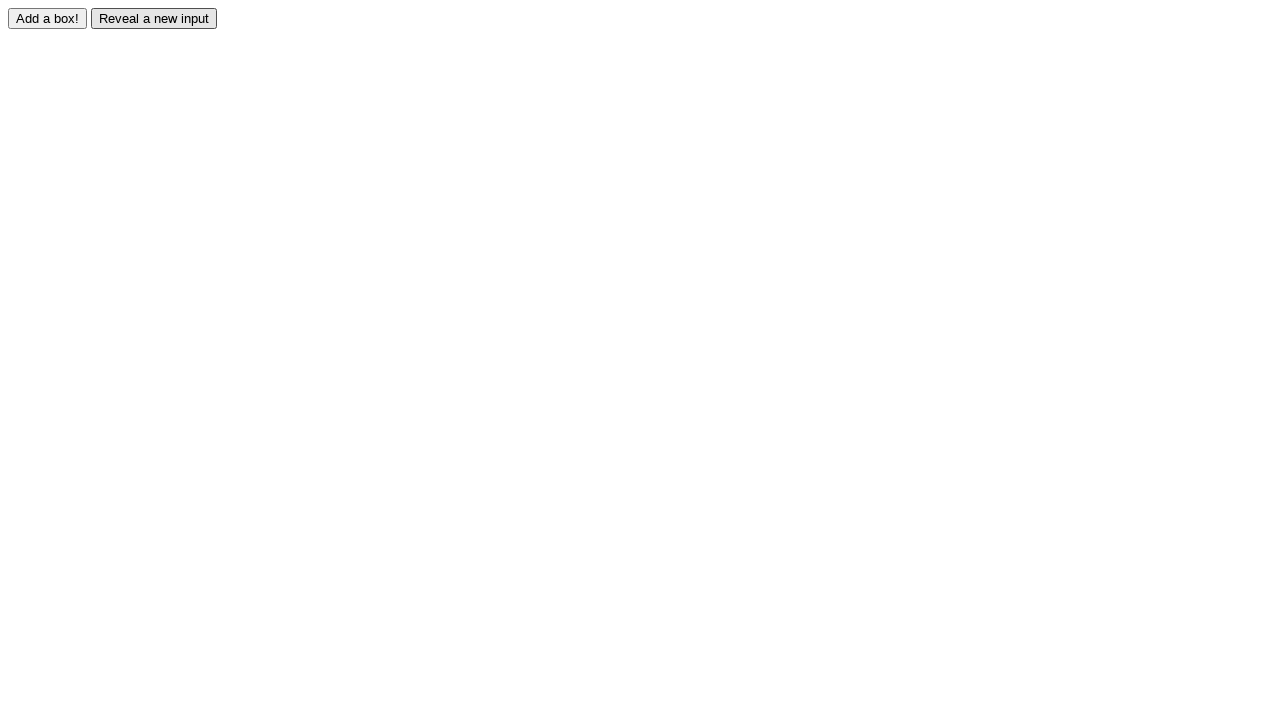

Waited for hidden element to become visible
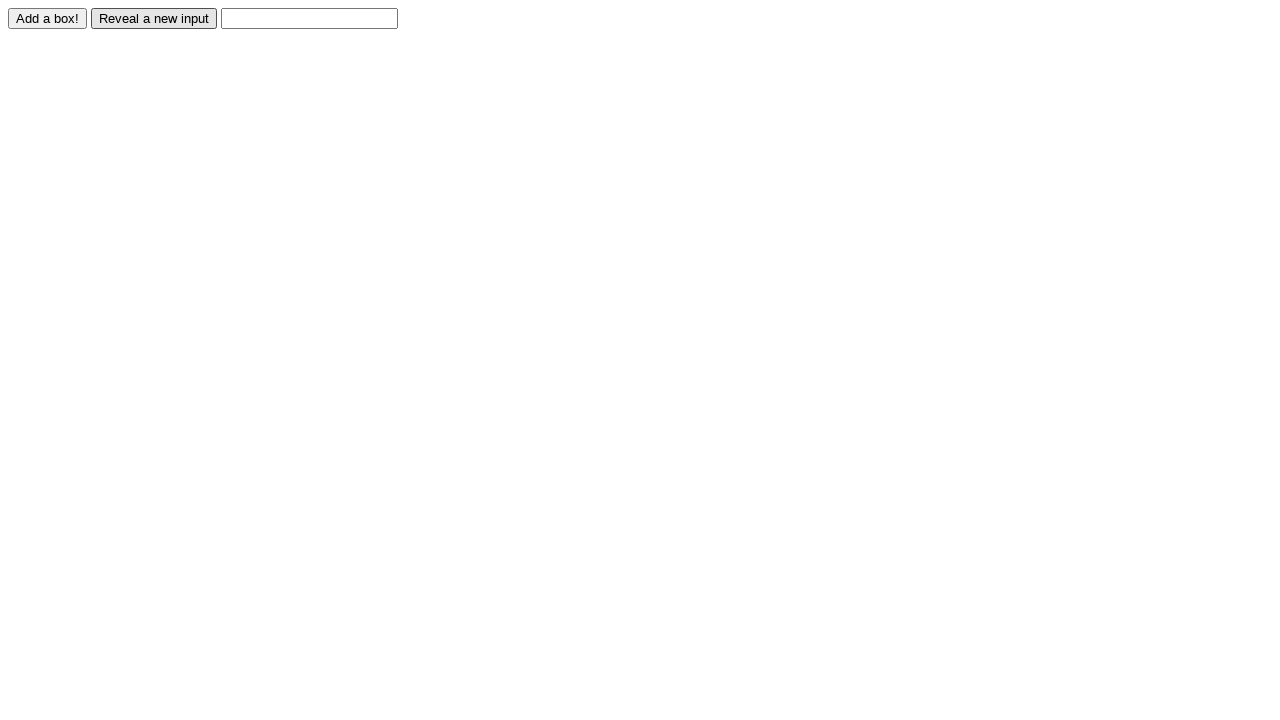

Filled revealed input field with 'Displayed' on #revealed
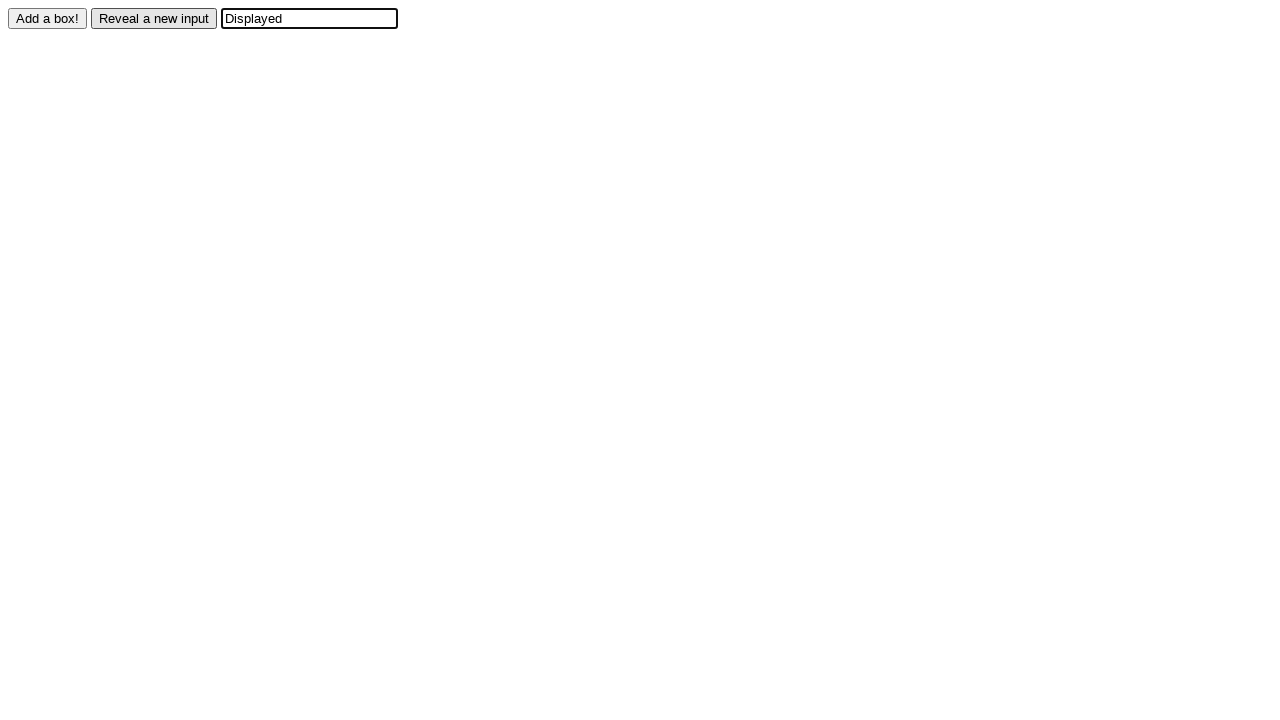

Verified input value equals 'Displayed'
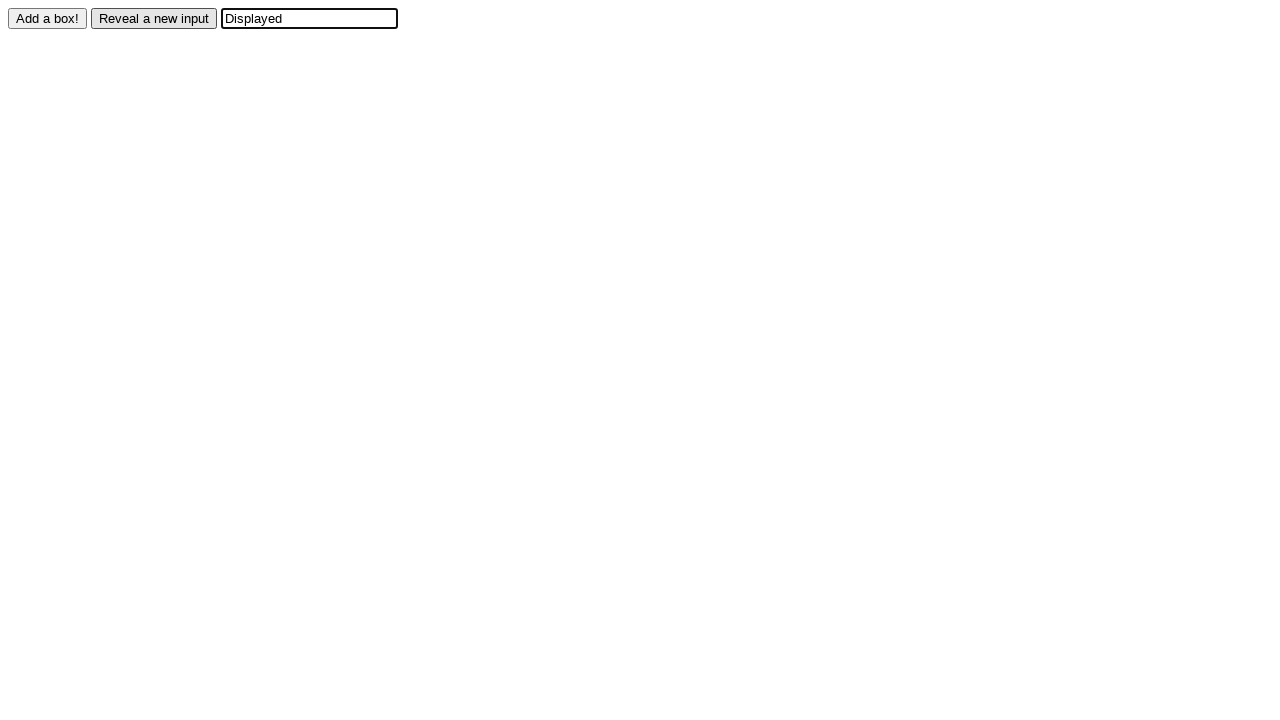

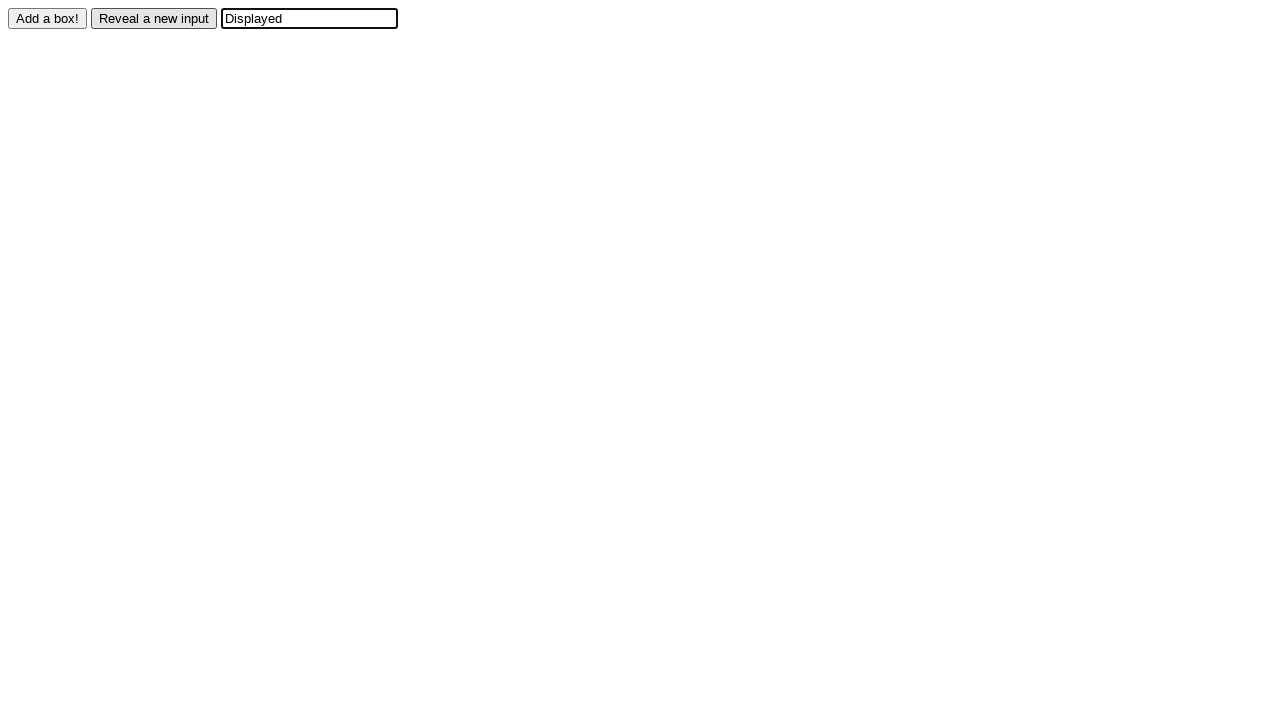